Tests JavaScript alert handling by clicking on the Cancel tab, triggering an alert, and accepting it

Starting URL: https://demo.automationtesting.in/Alerts.html

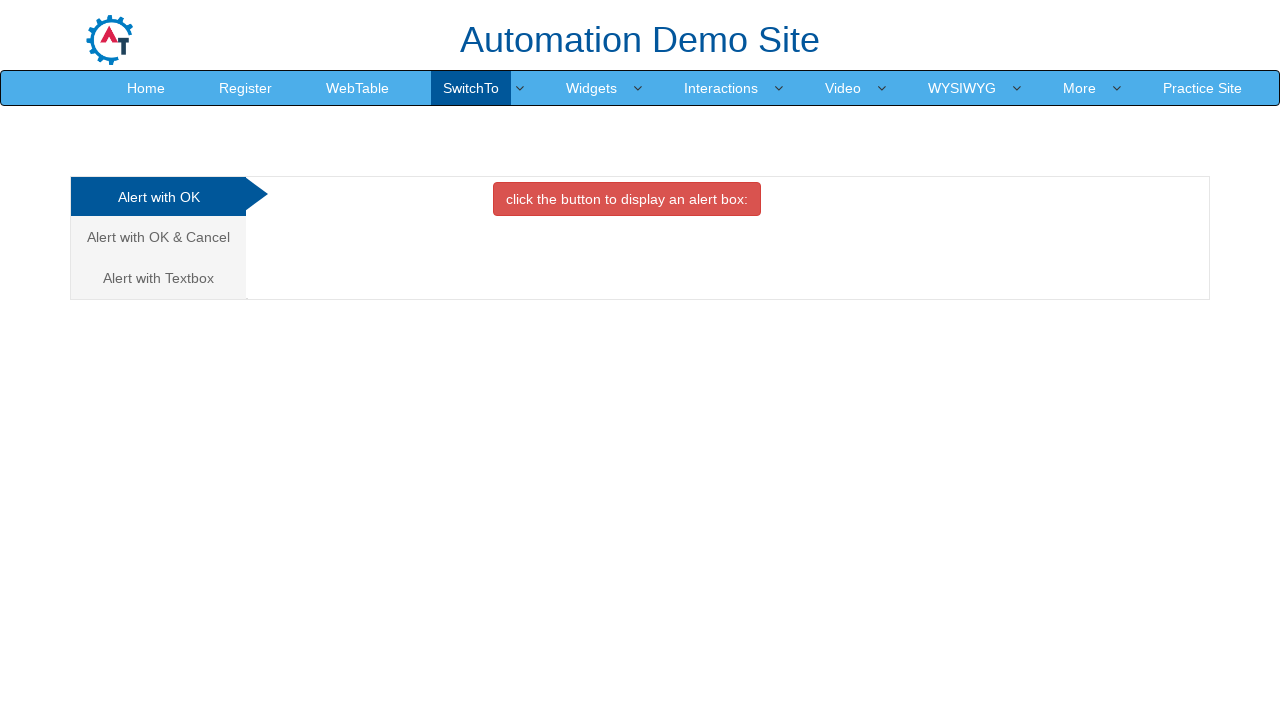

Clicked on the Cancel tab at (158, 237) on a[href='#CancelTab']
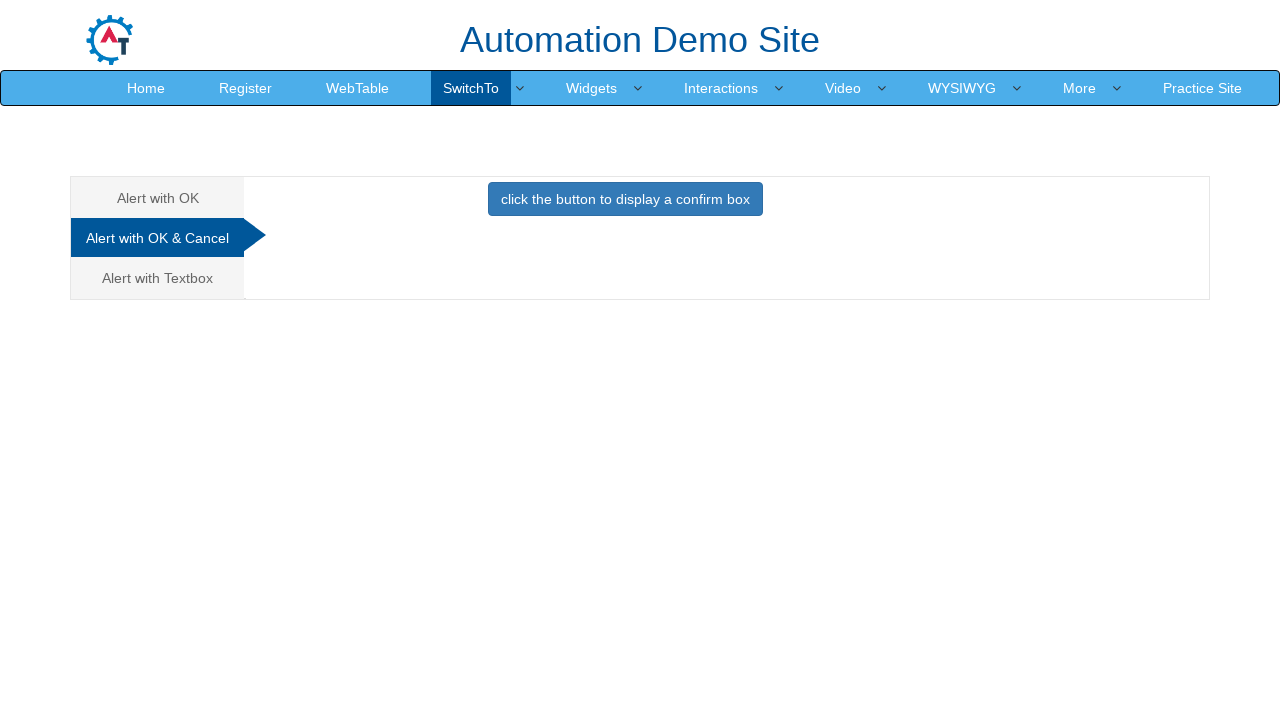

Clicked the button to trigger the alert at (625, 199) on button.btn.btn-primary
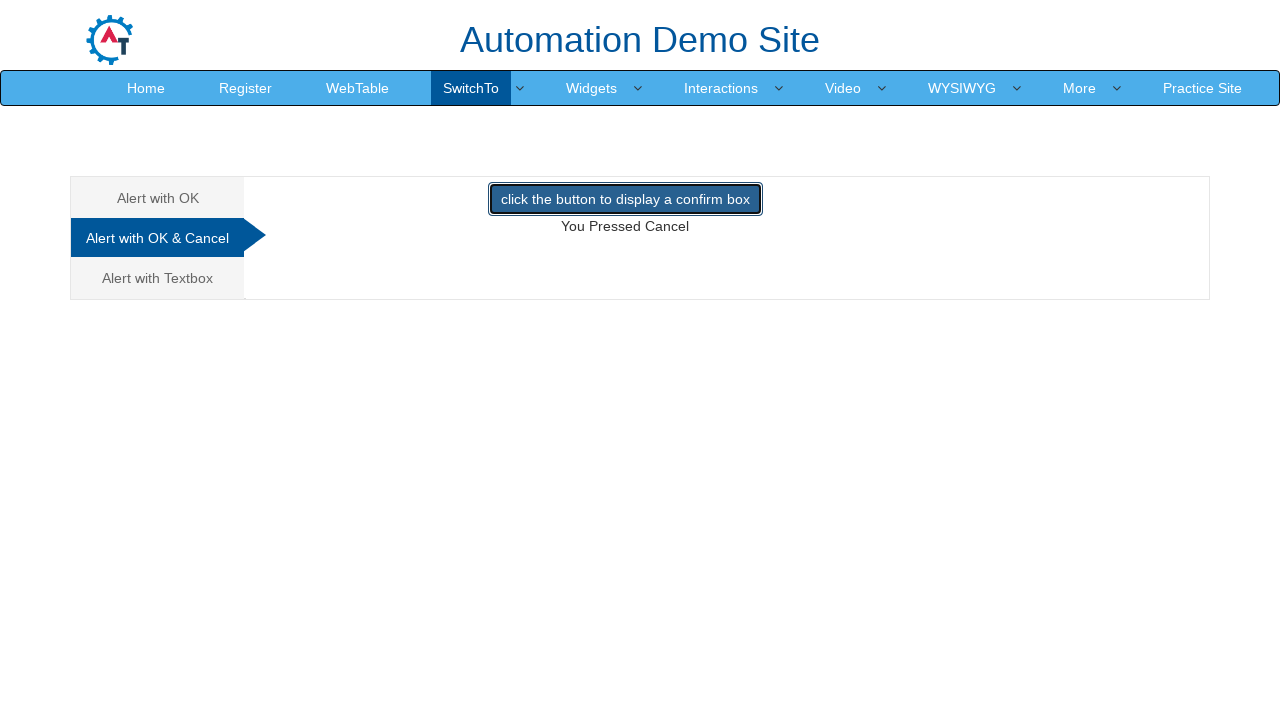

Set up dialog handler to accept alert
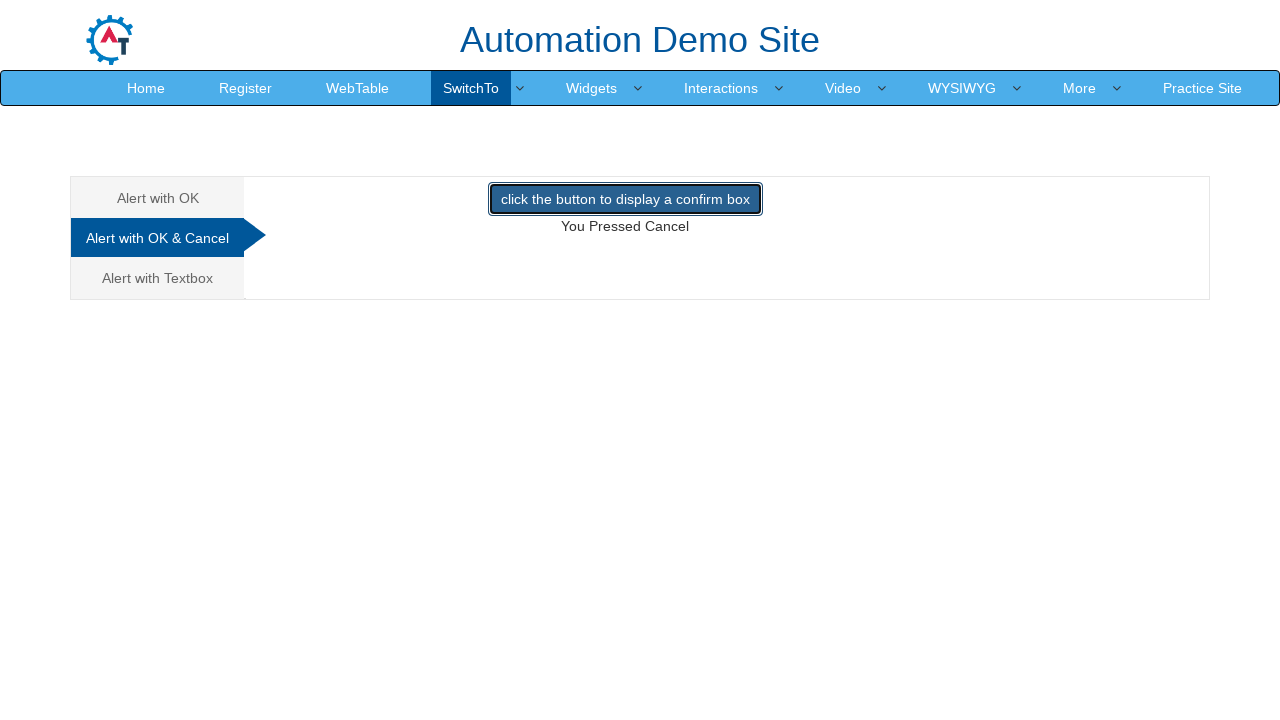

Waited for alert to appear
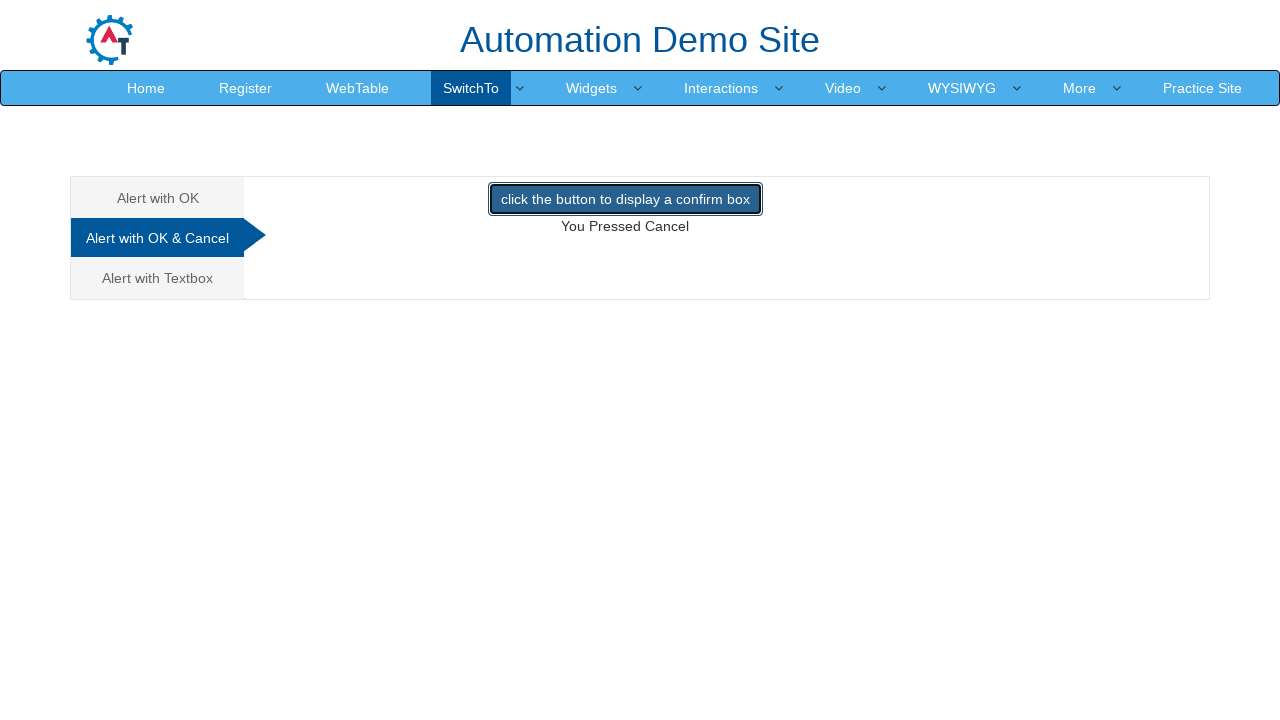

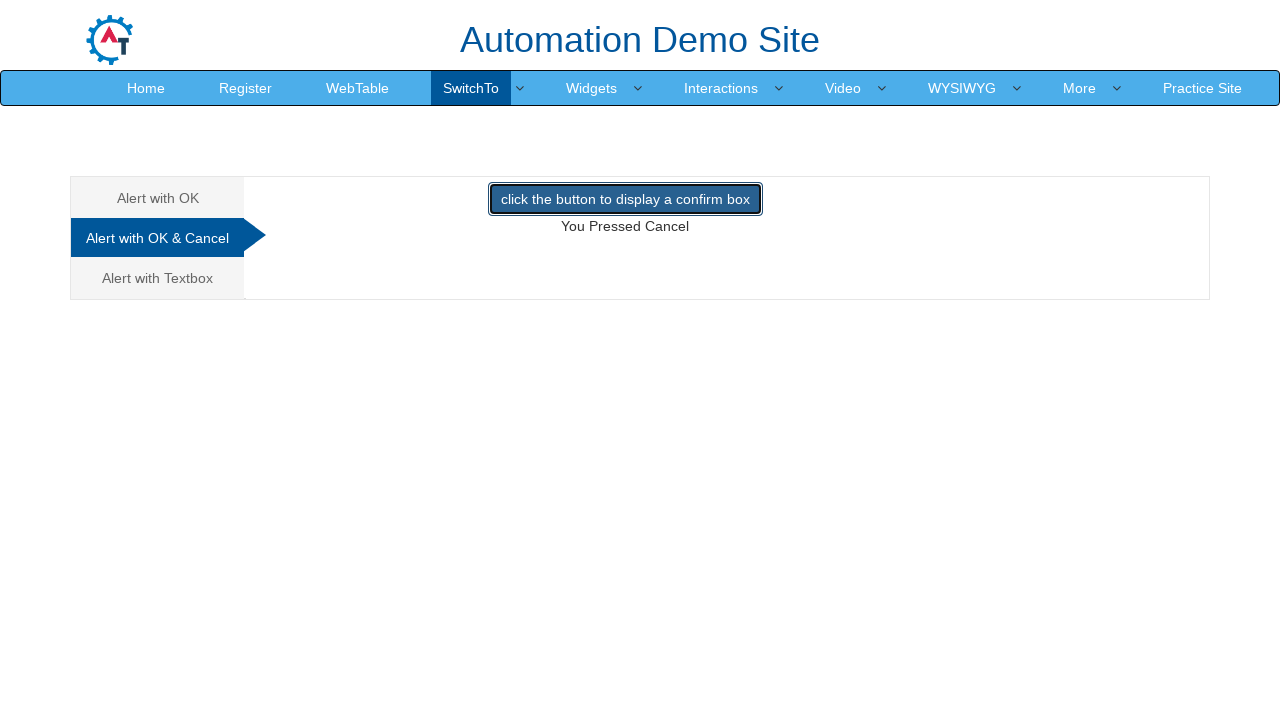